Tests that the todo counter displays the correct number as items are added

Starting URL: https://demo.playwright.dev/todomvc

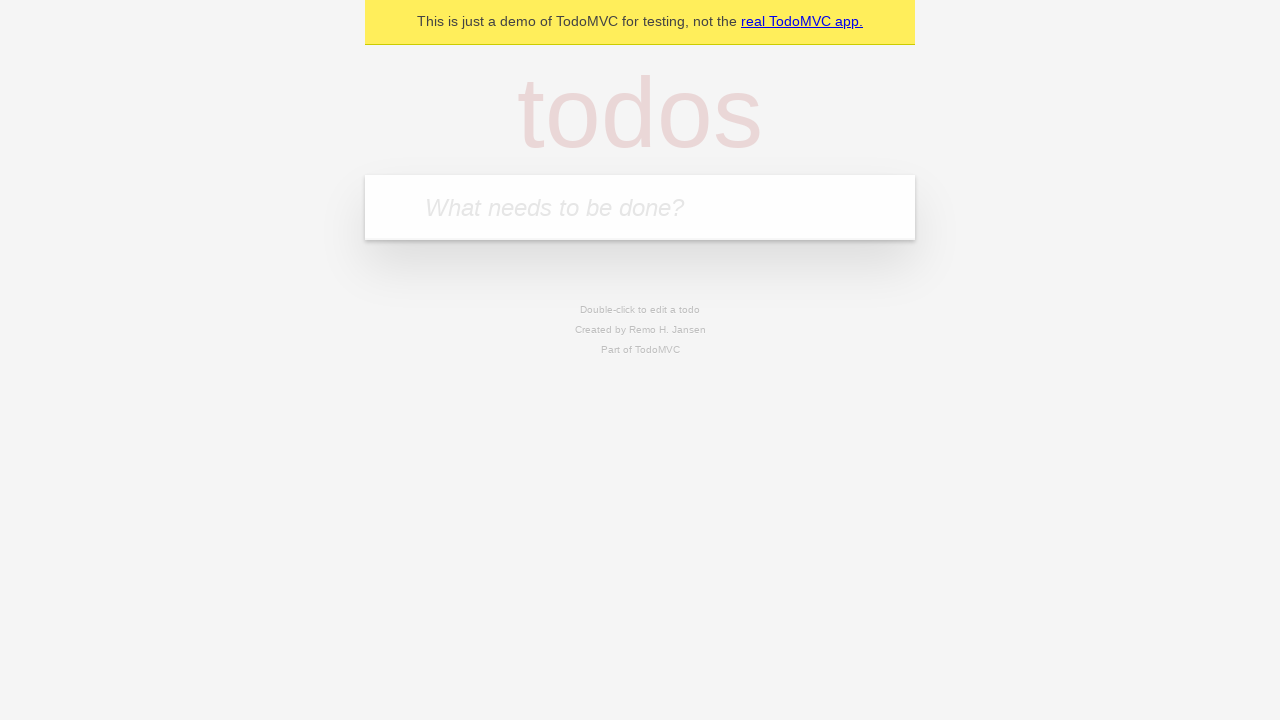

Located the todo input field
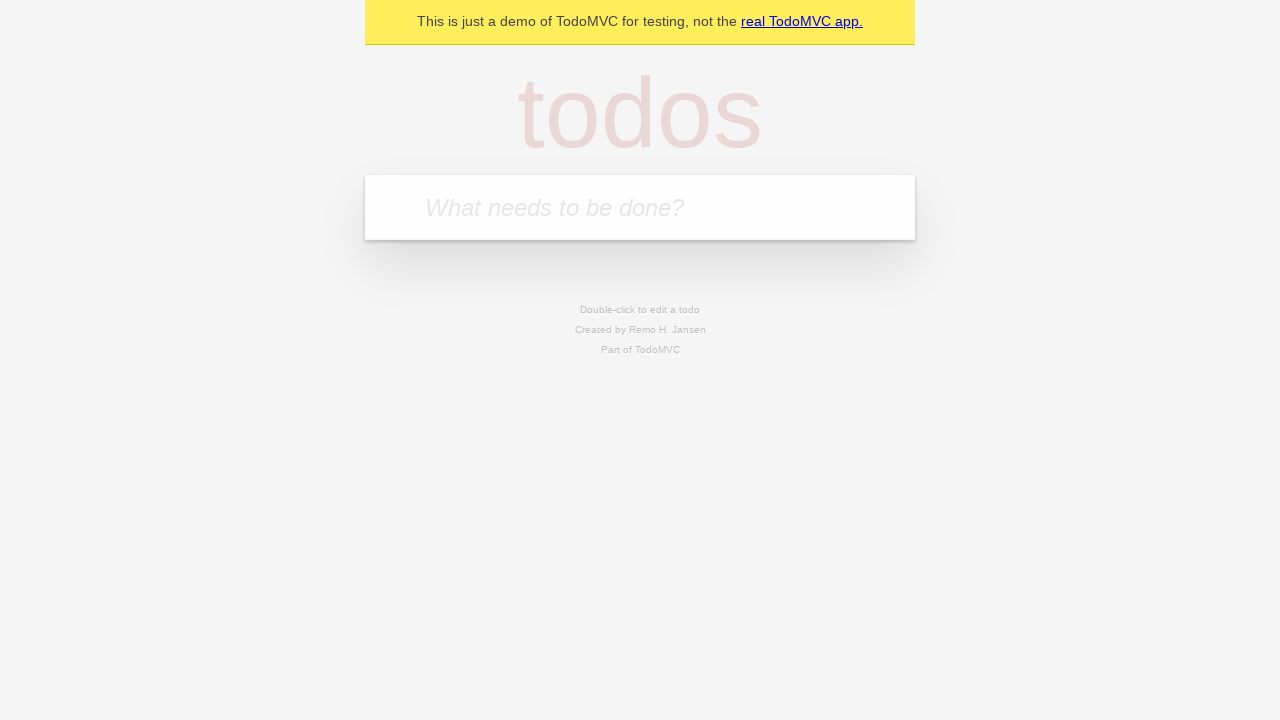

Filled input field with 'buy some cheese' on internal:attr=[placeholder="What needs to be done?"i]
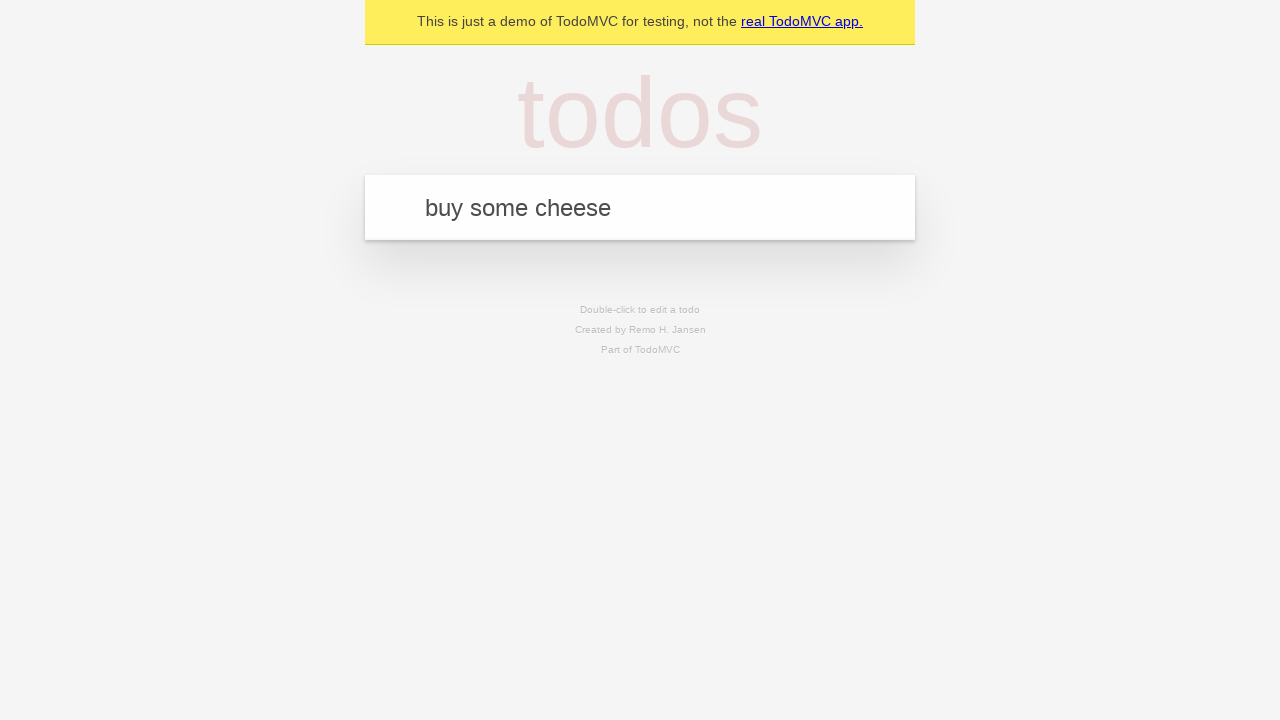

Pressed Enter to add first todo item on internal:attr=[placeholder="What needs to be done?"i]
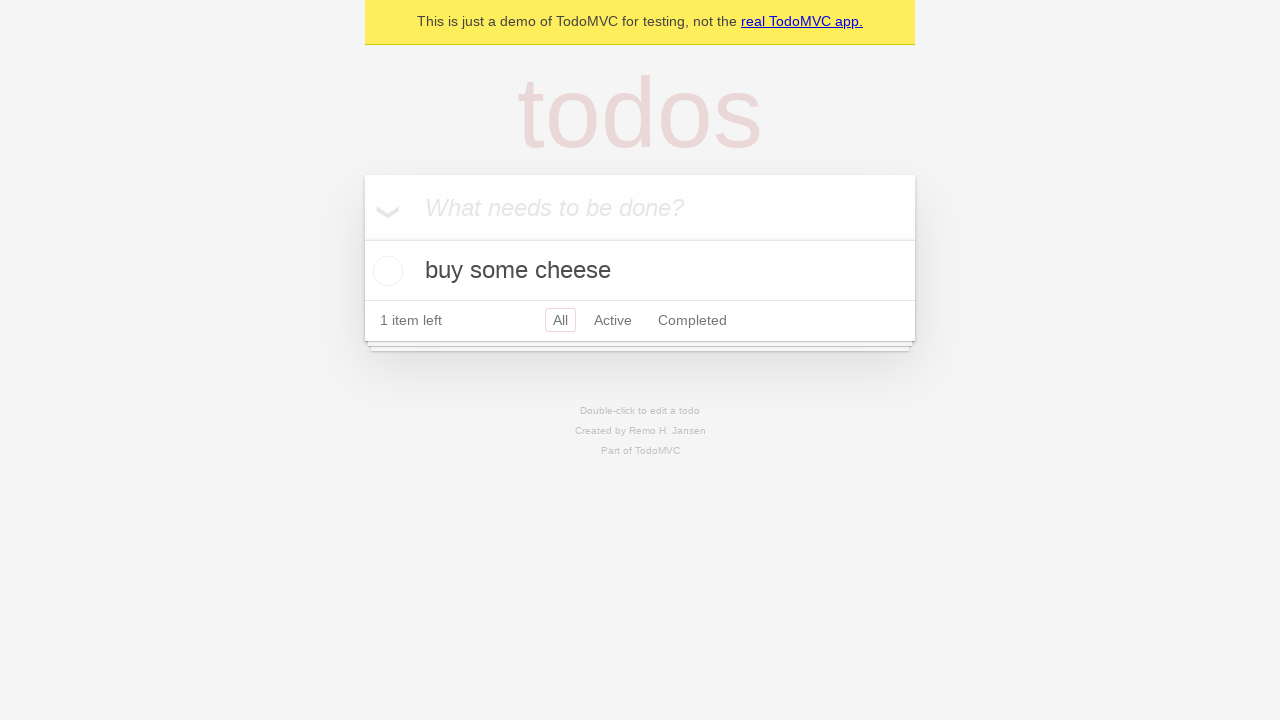

Todo counter element became visible
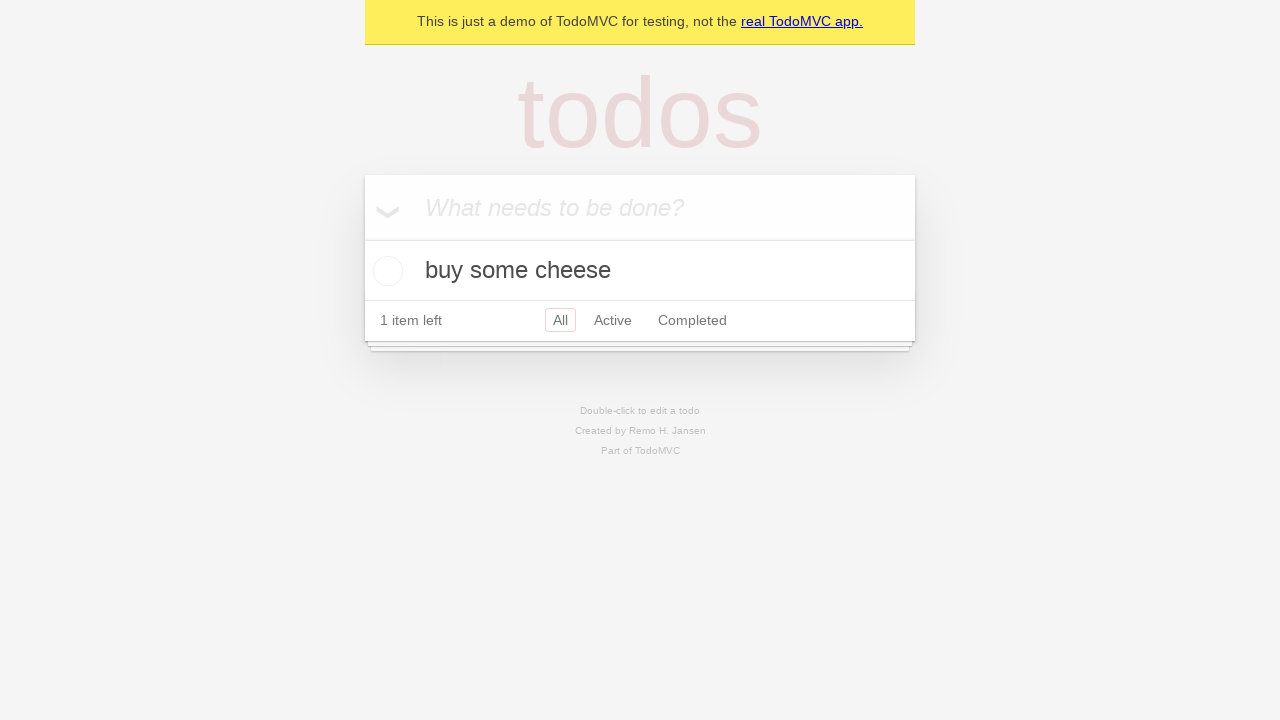

Filled input field with 'feed the cat' on internal:attr=[placeholder="What needs to be done?"i]
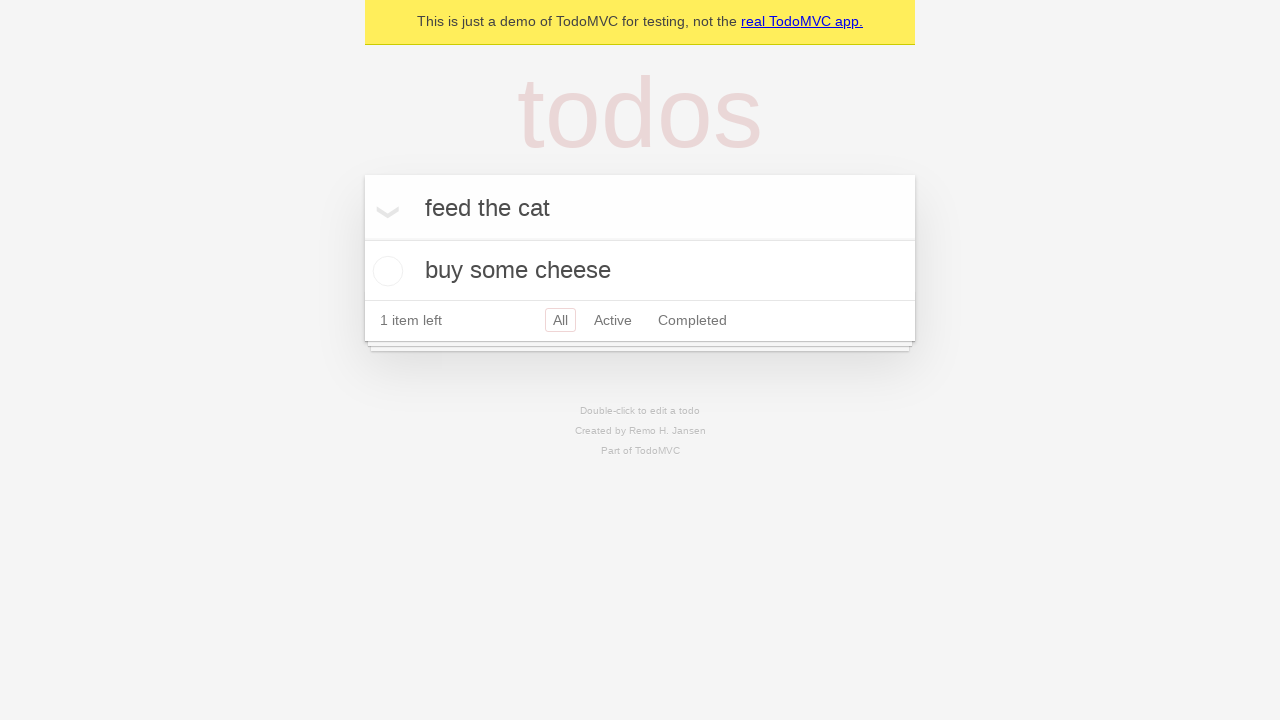

Pressed Enter to add second todo item on internal:attr=[placeholder="What needs to be done?"i]
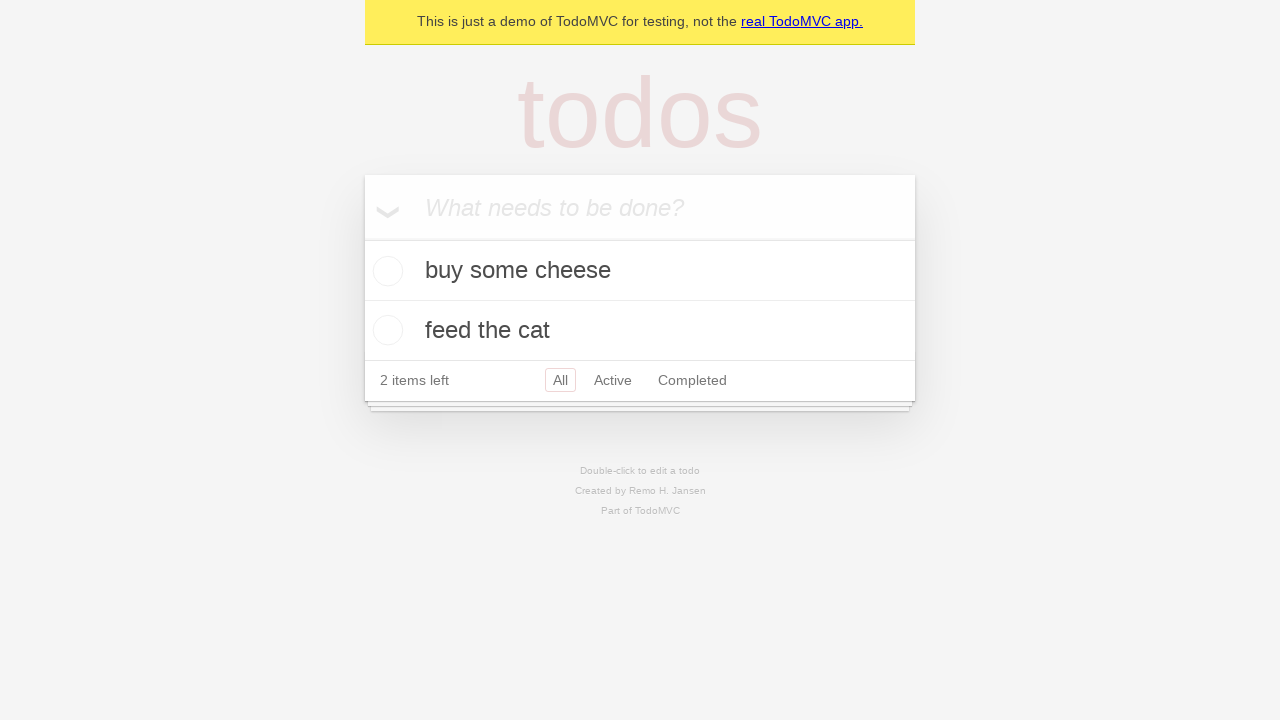

Todo counter updated to display 2 items
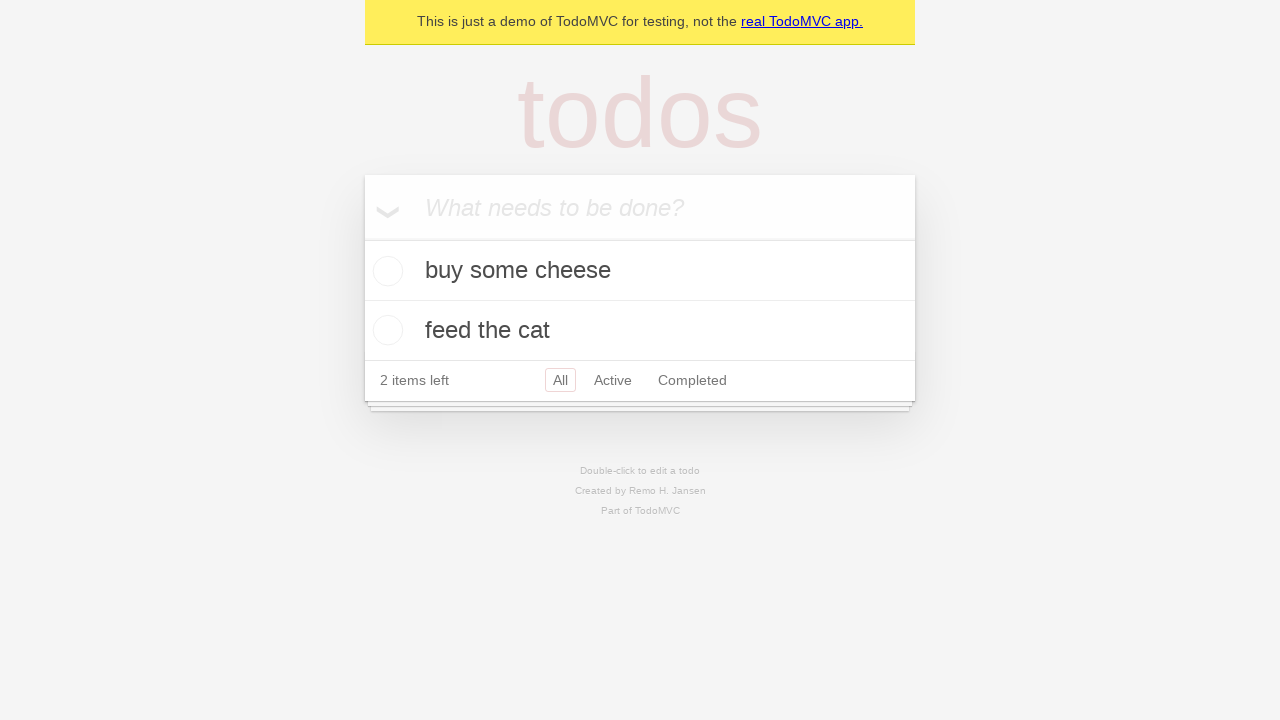

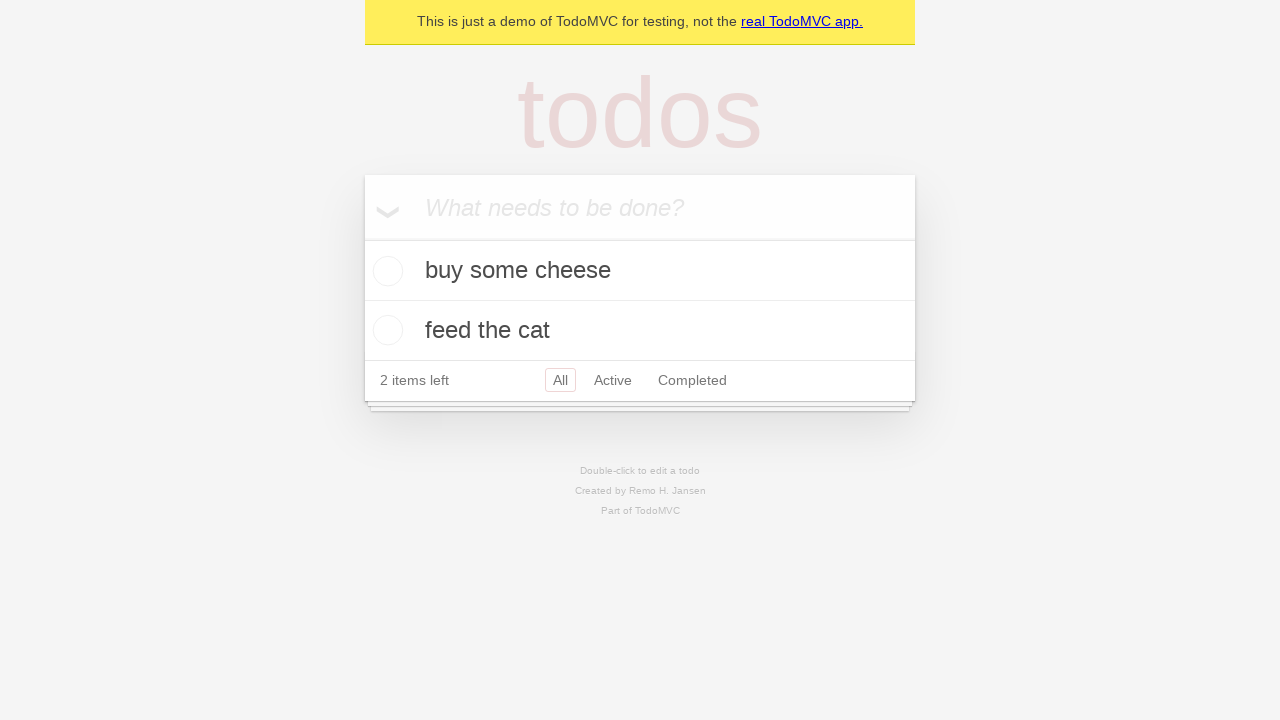